Tests file download functionality by clicking on a file link and handling the download dialog using keyboard navigation

Starting URL: http://the-internet.herokuapp.com/download

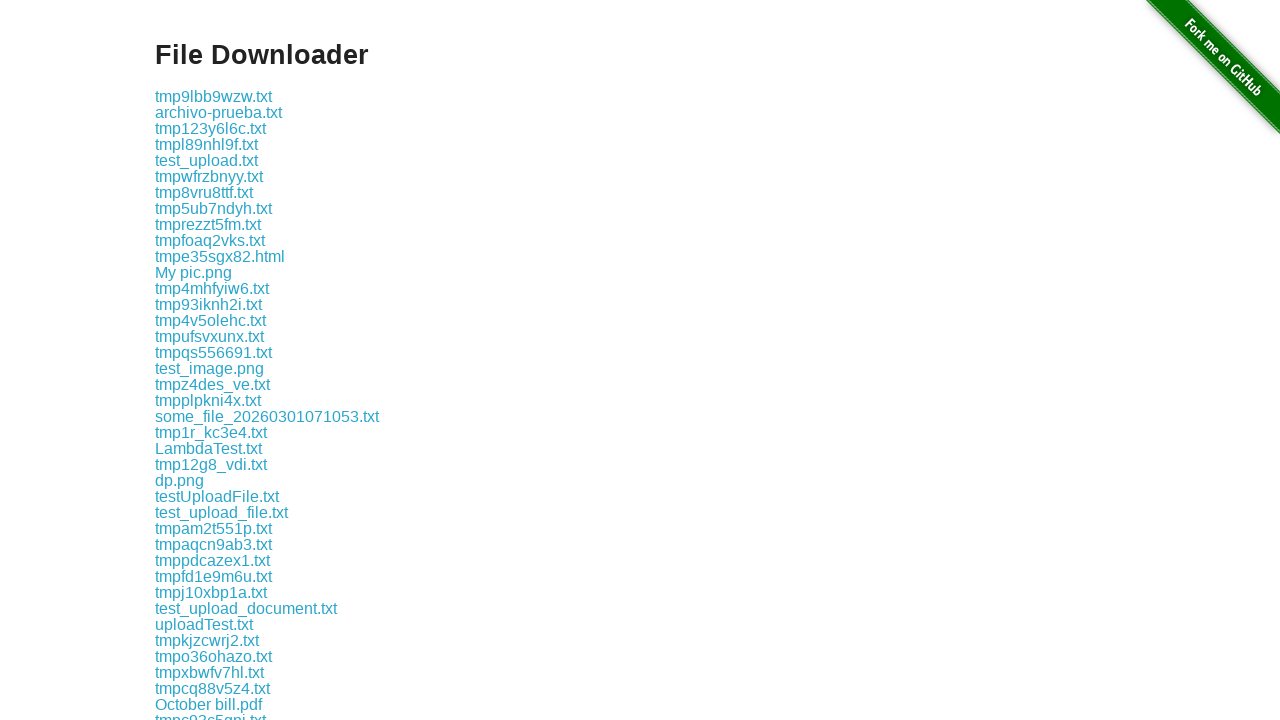

Clicked on file link 'some-file.txt' to initiate download at (198, 360) on a:has-text('some-file.txt')
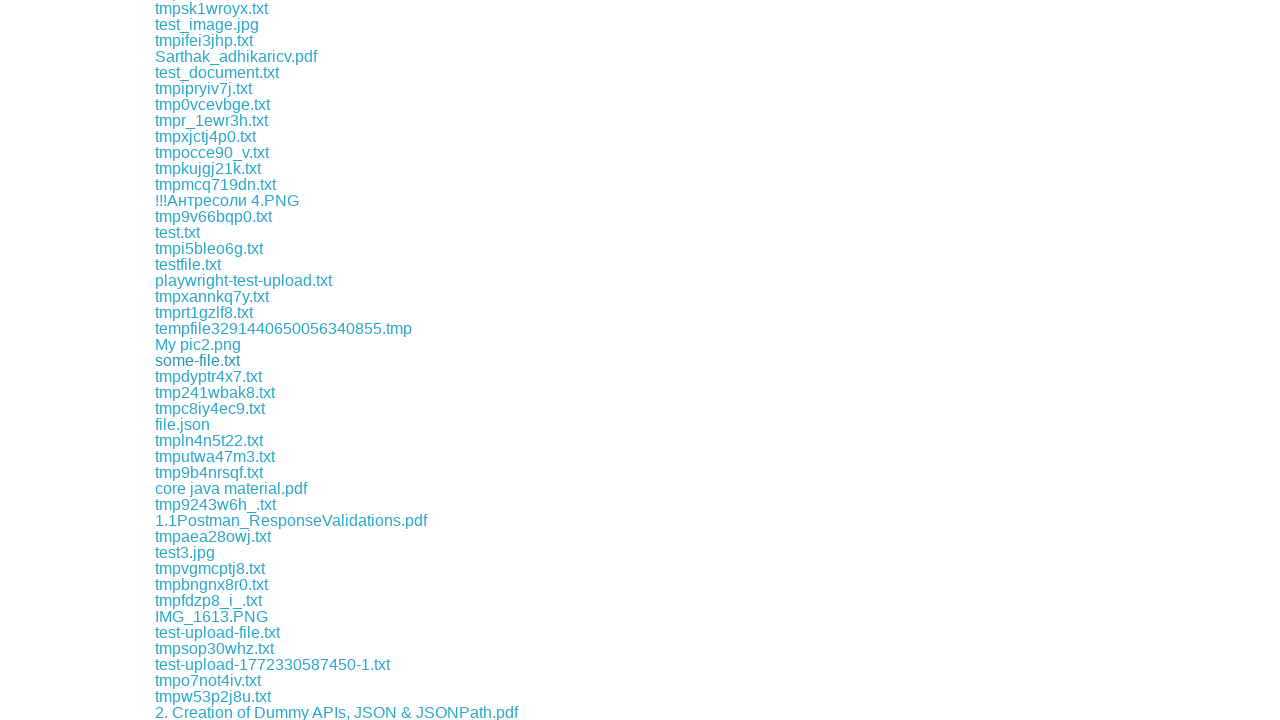

Pressed Tab to navigate download dialog (1st time)
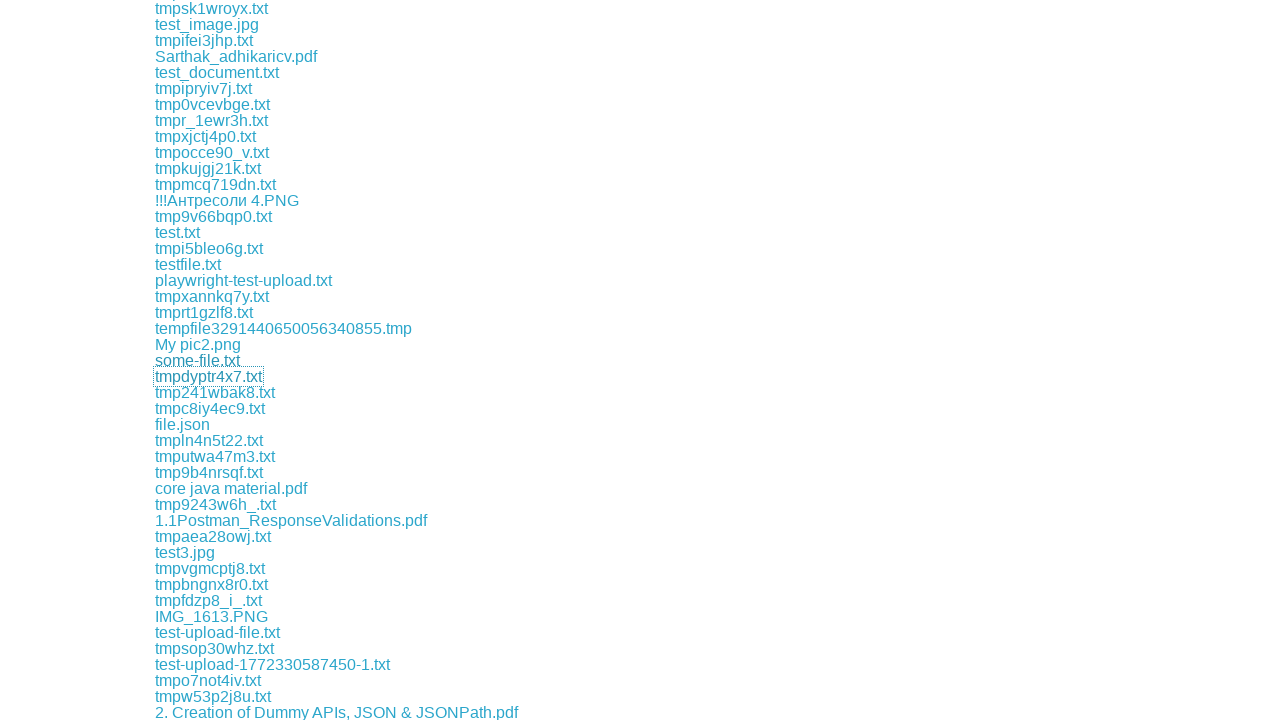

Pressed Tab to navigate download dialog (2nd time)
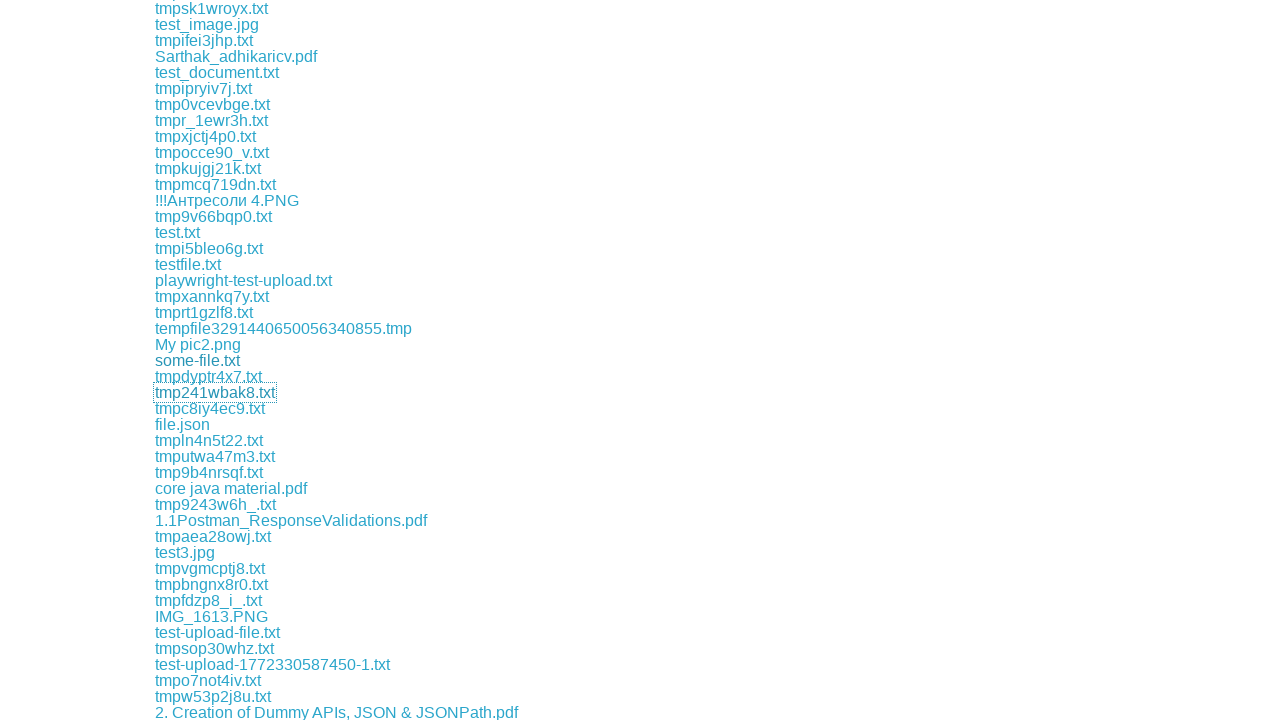

Pressed Tab to navigate download dialog (3rd time)
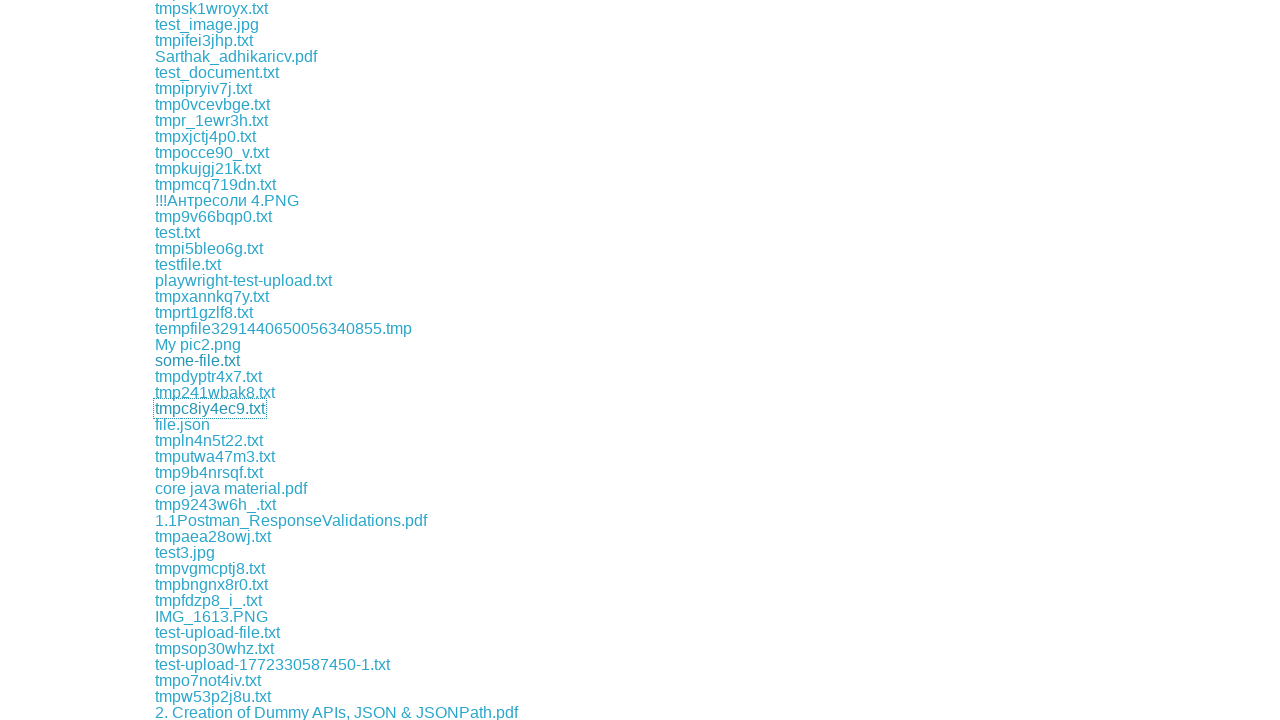

Pressed Enter to confirm download dialog (1st time)
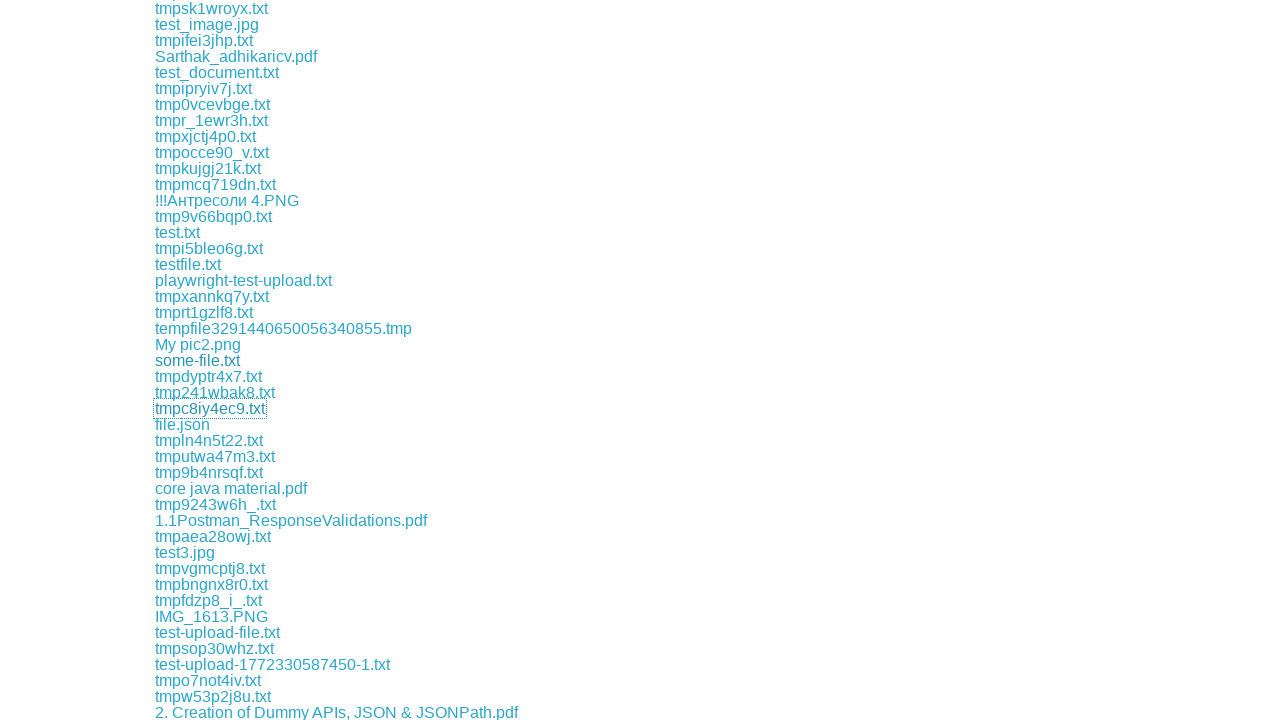

Pressed Enter to confirm download dialog (2nd time)
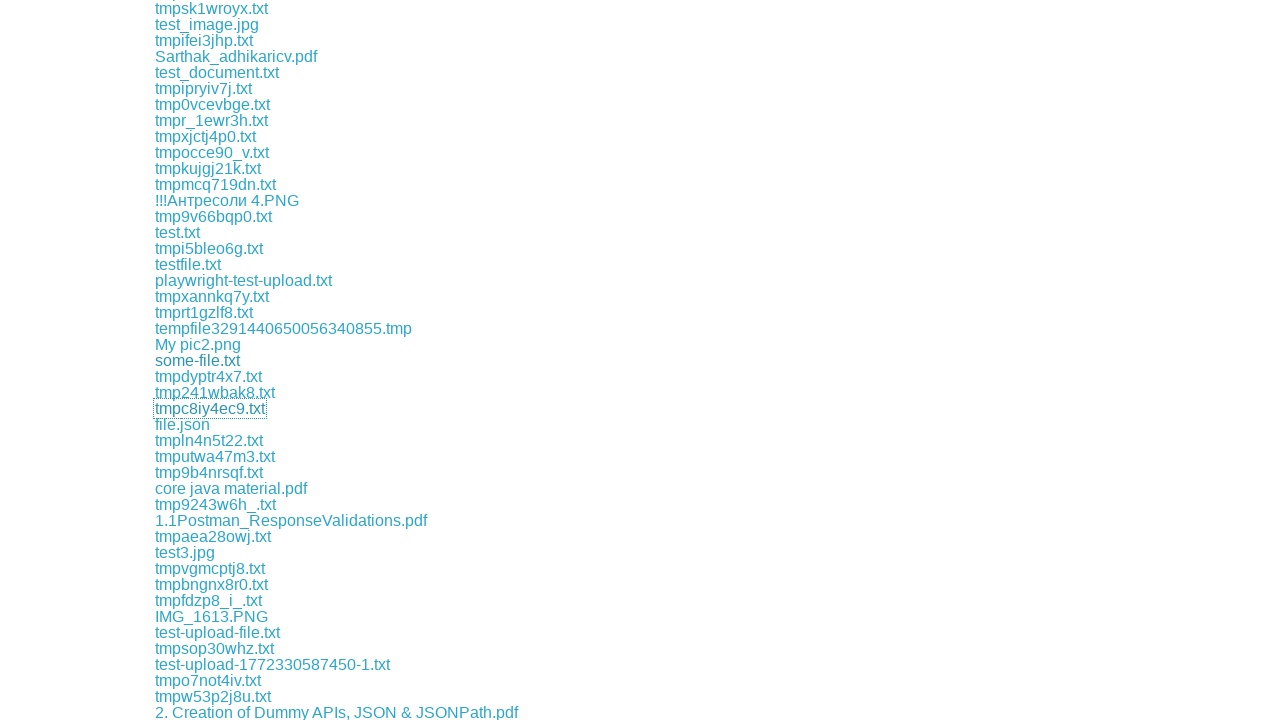

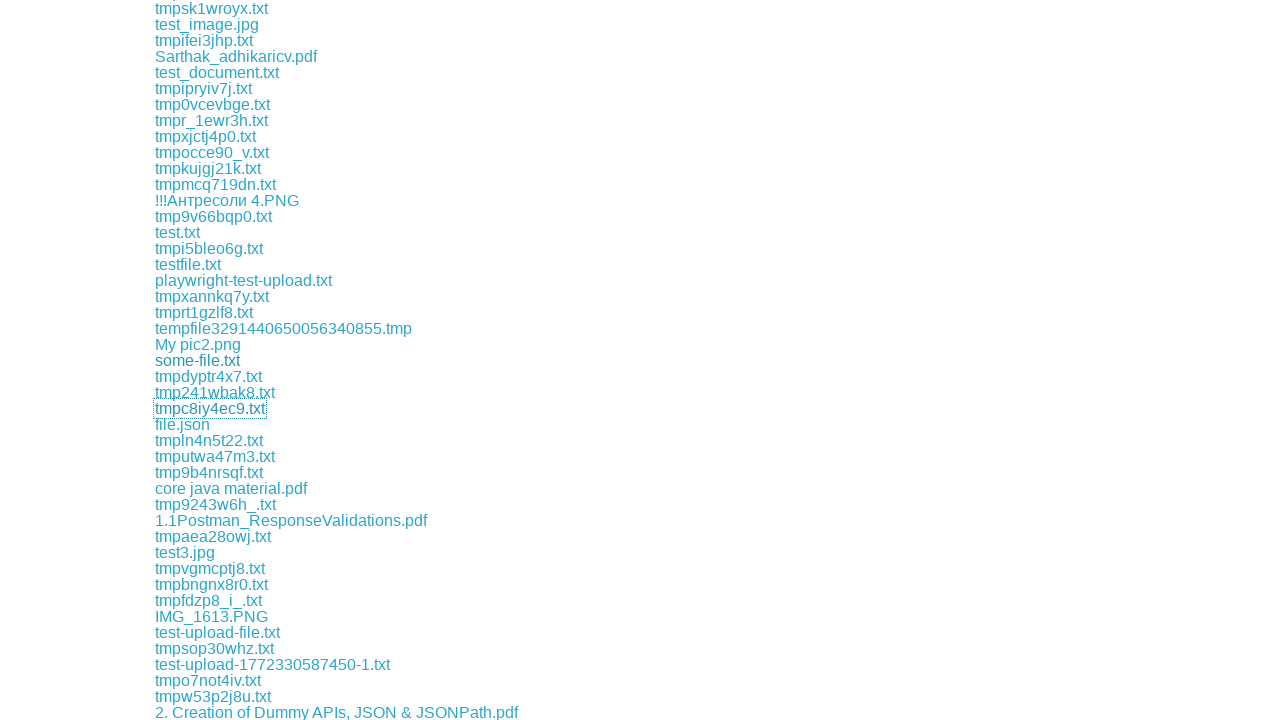